Tests JavaScript alert handling by triggering simple alerts and confirmation dialogs, then accepting or dismissing them

Starting URL: https://artoftesting.com/samplesiteforselenium

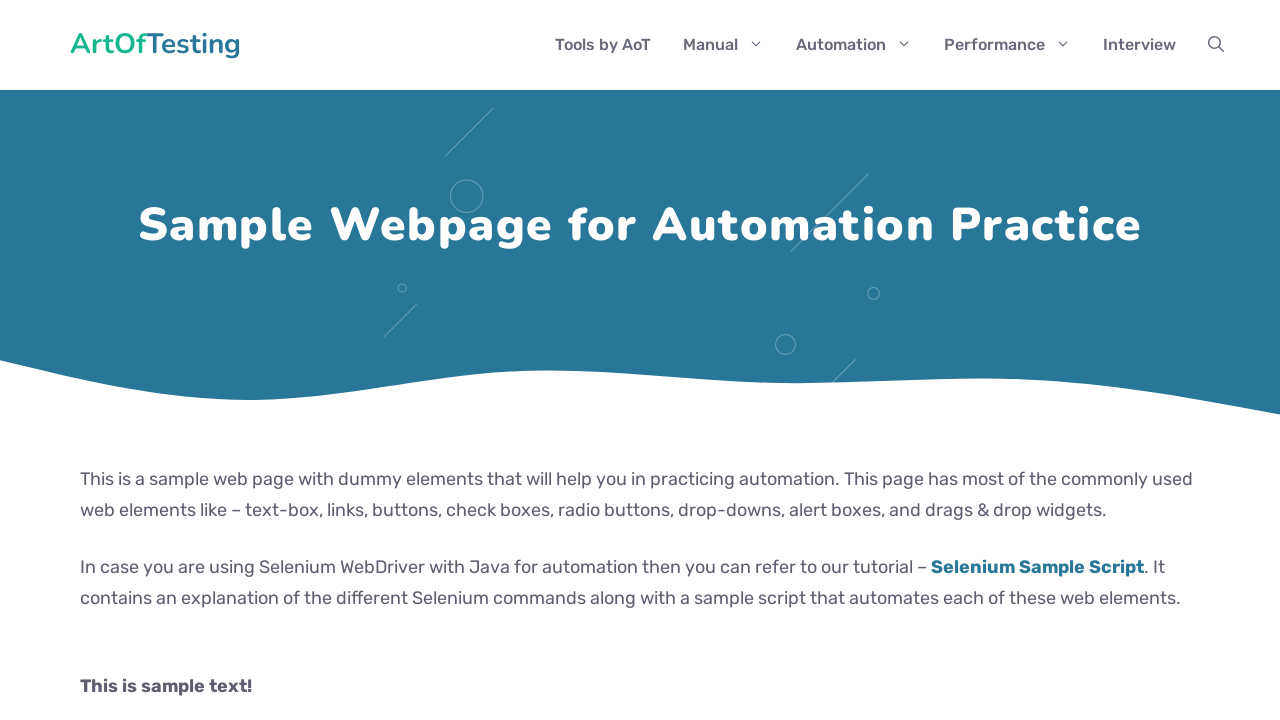

Scrolled down to view alert buttons
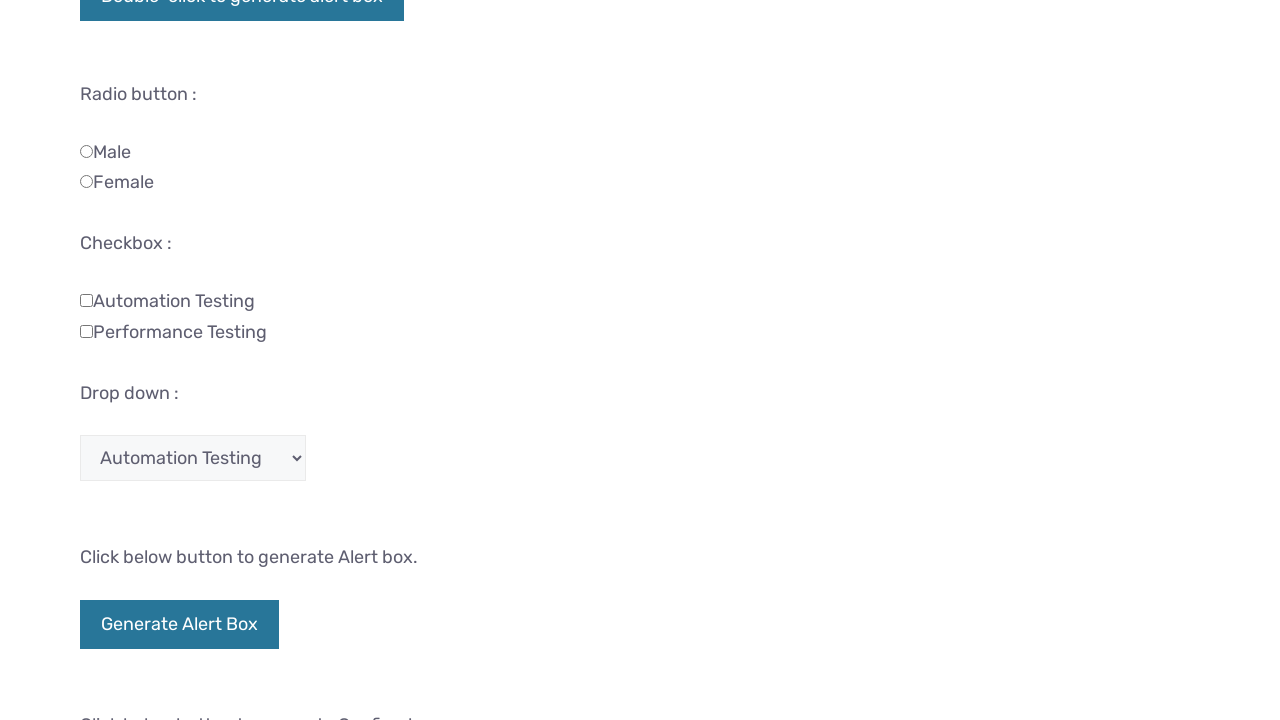

Clicked 'Generate Alert Box' button to trigger simple alert at (180, 625) on xpath=//button[contains(text(),'Generate Alert Box')]
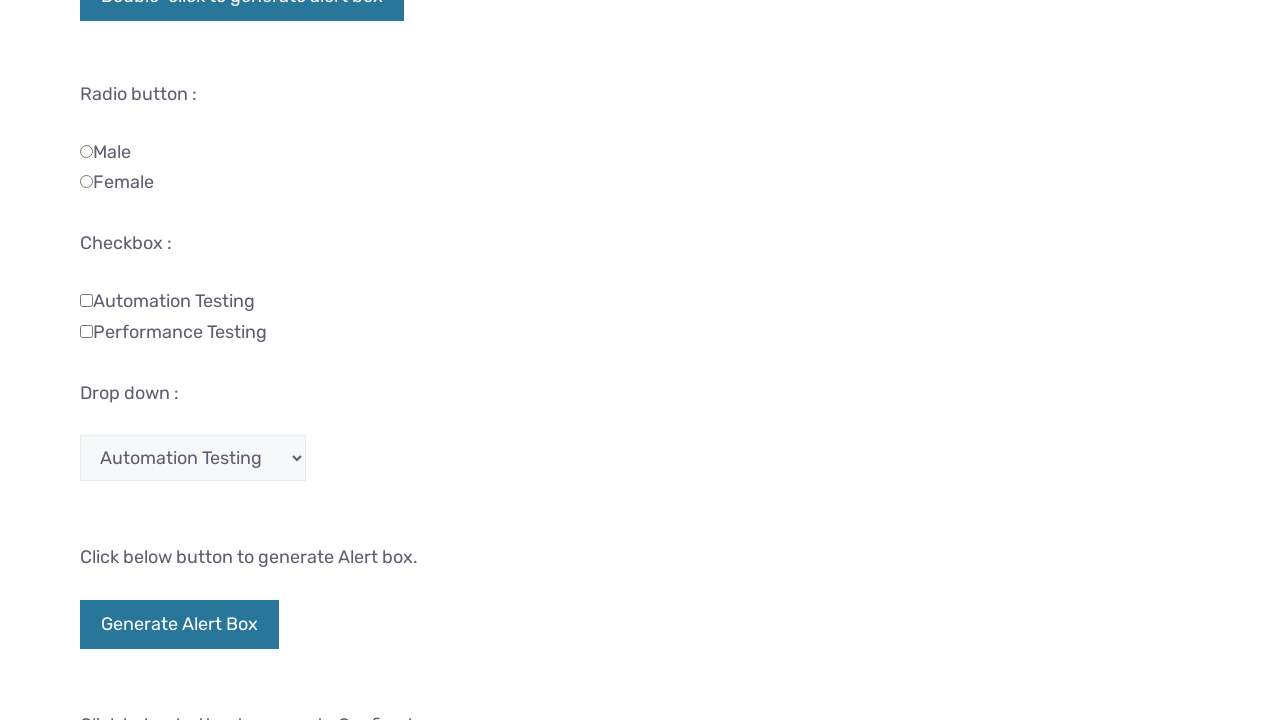

Set up dialog handler to accept simple alert
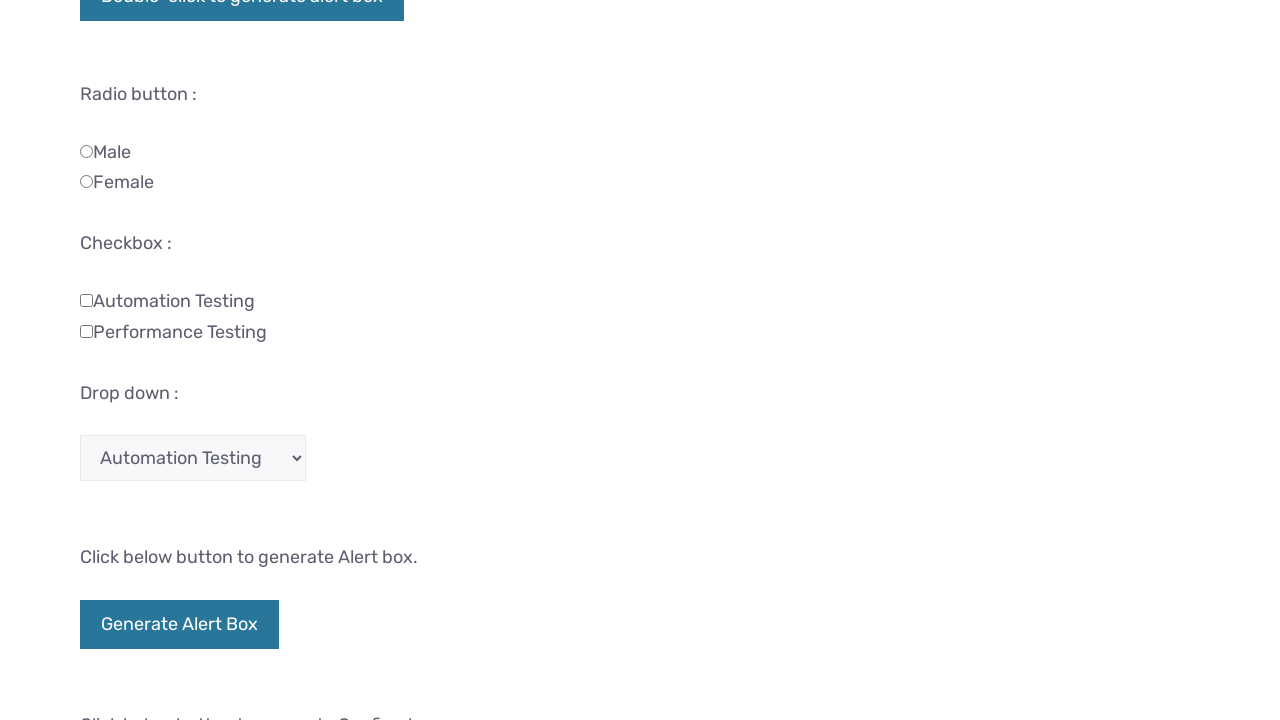

Clicked 'Generate Confirm Box' button to trigger confirmation dialog at (192, 360) on xpath=//button[contains(text(),'Generate Confirm Box')]
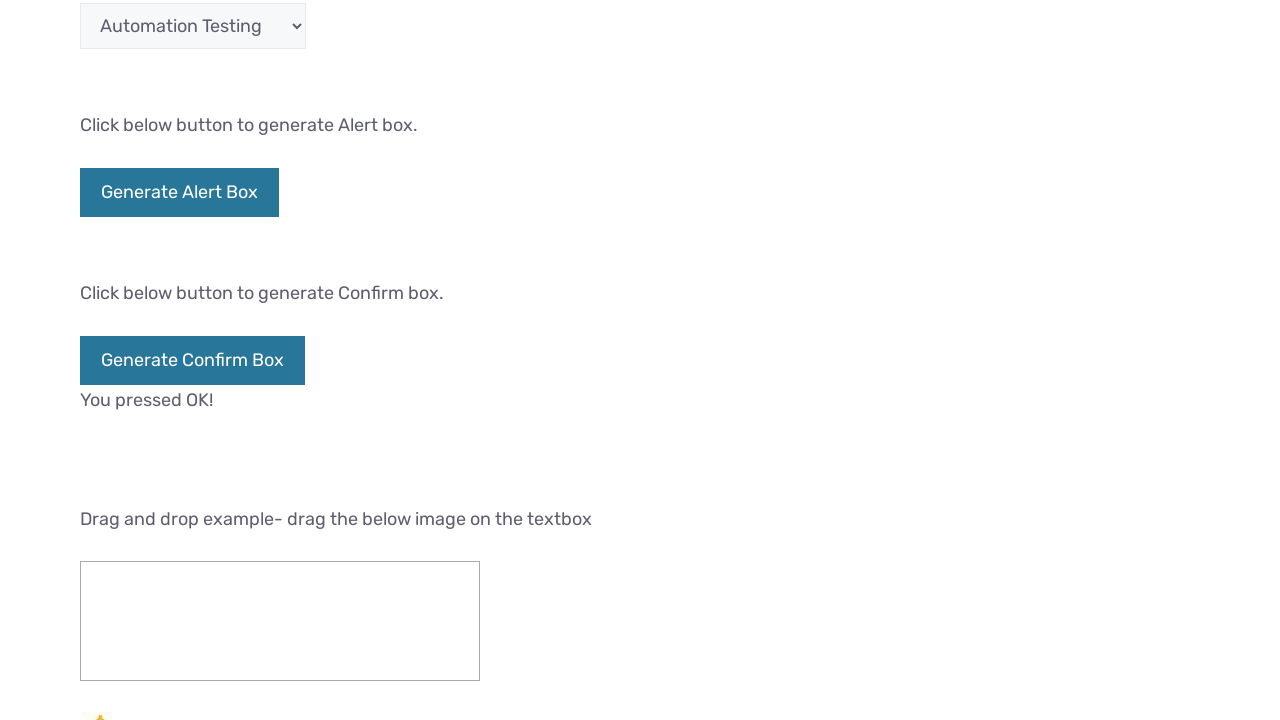

Set up dialog handler to dismiss confirmation alert
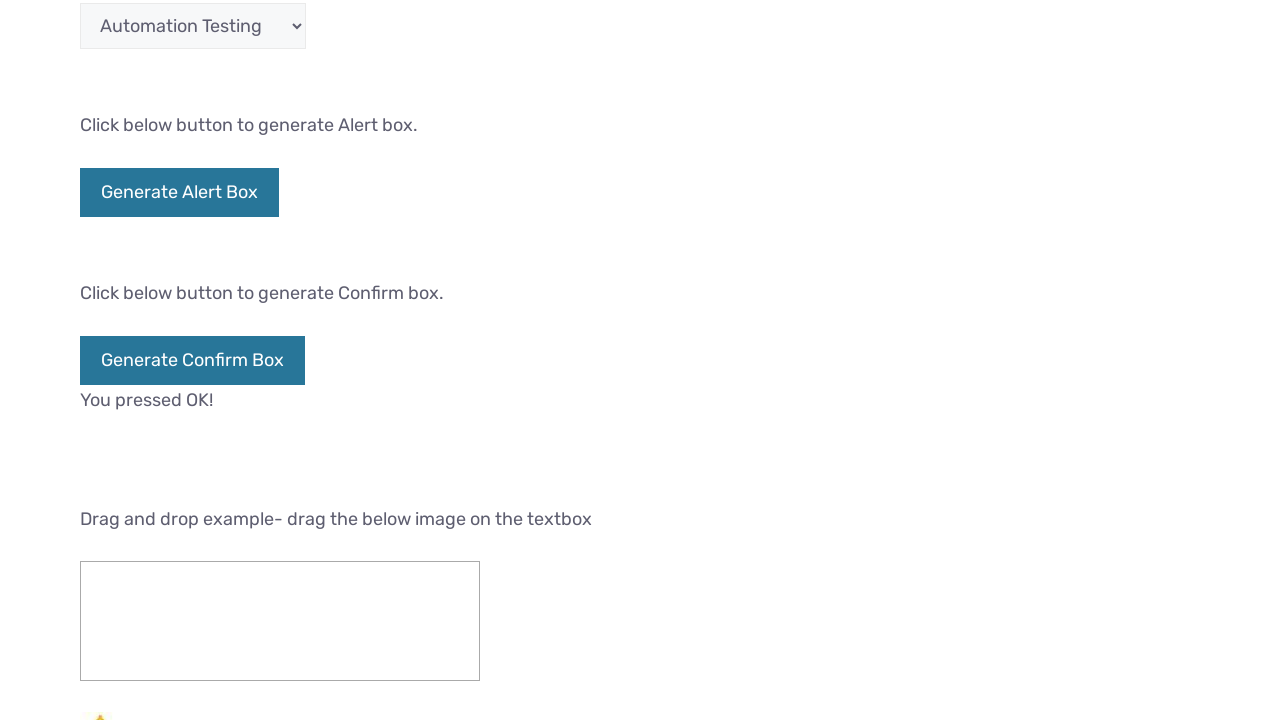

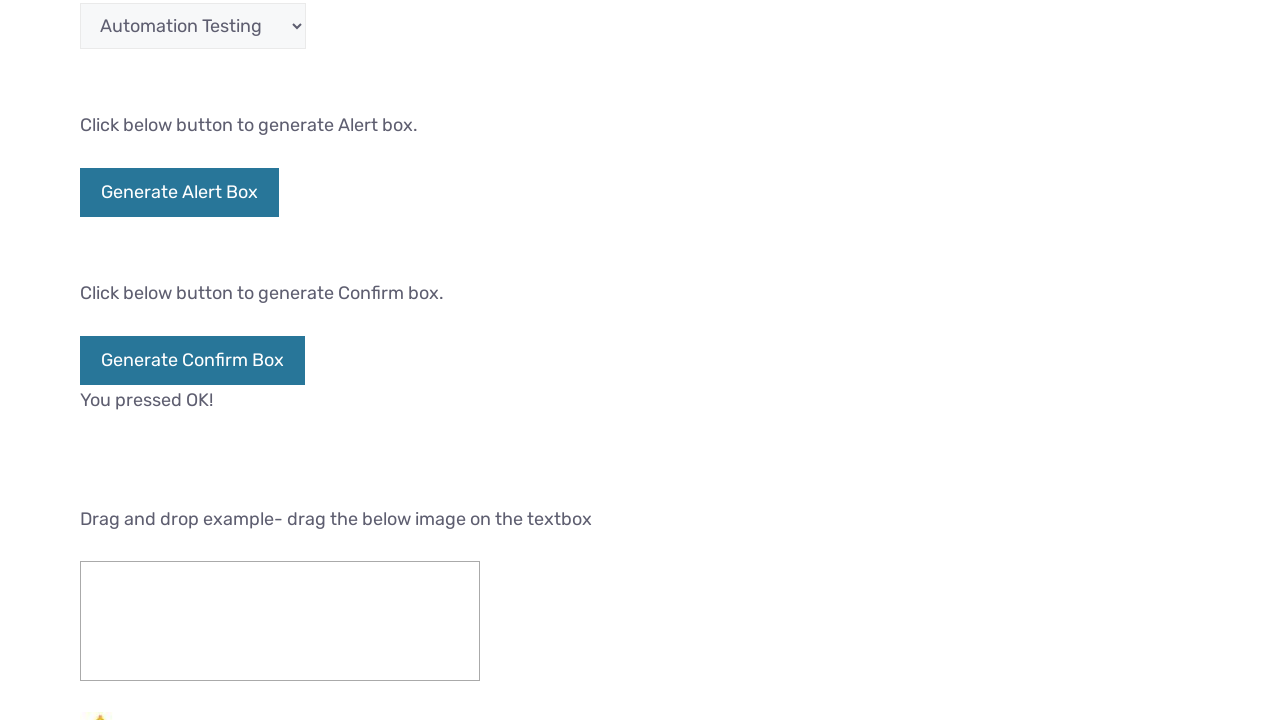